Tests VWO login functionality with invalid credentials and verifies the error message is displayed

Starting URL: https://app.vwo.com/#/login

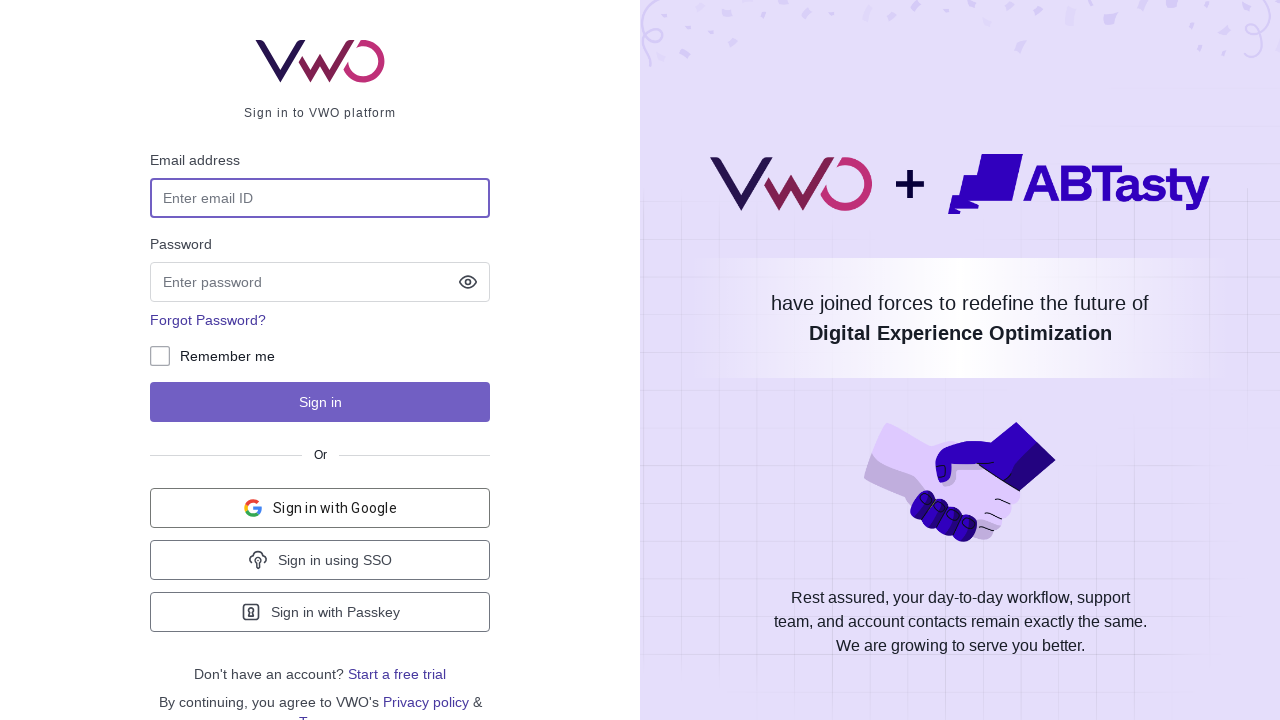

Filled username field with invalid email on #login-username
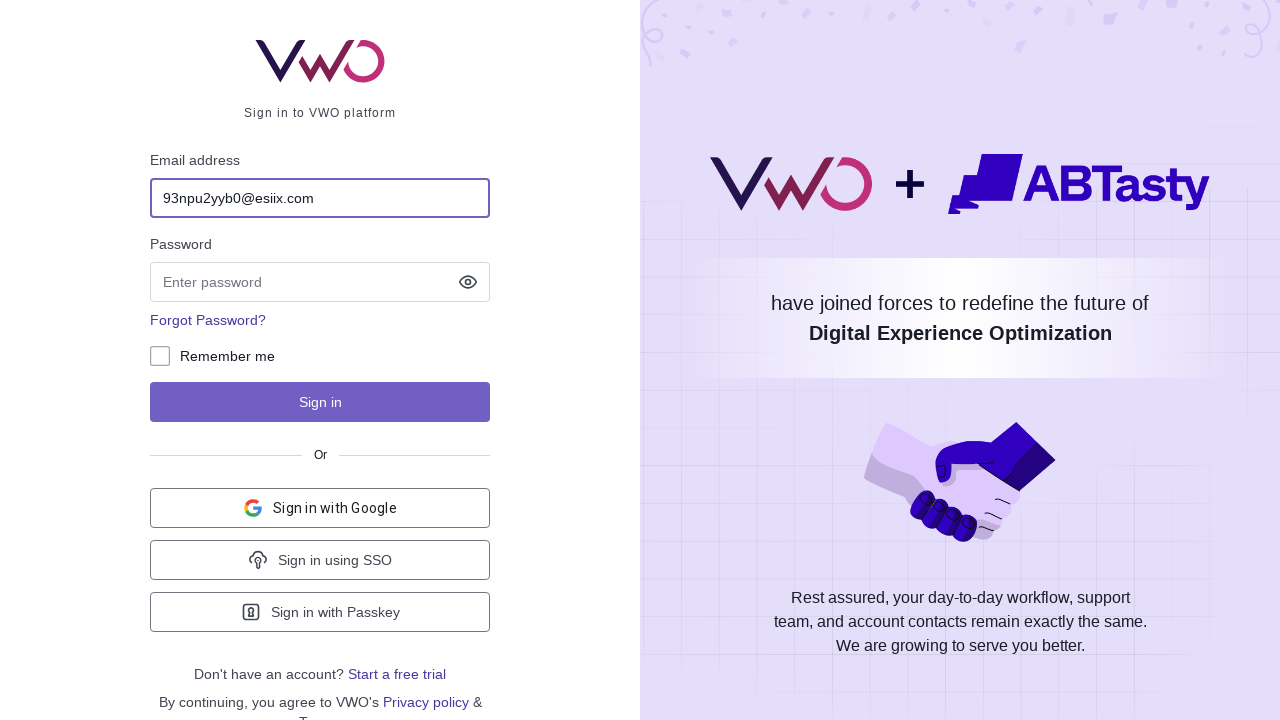

Filled password field with test password on #login-password
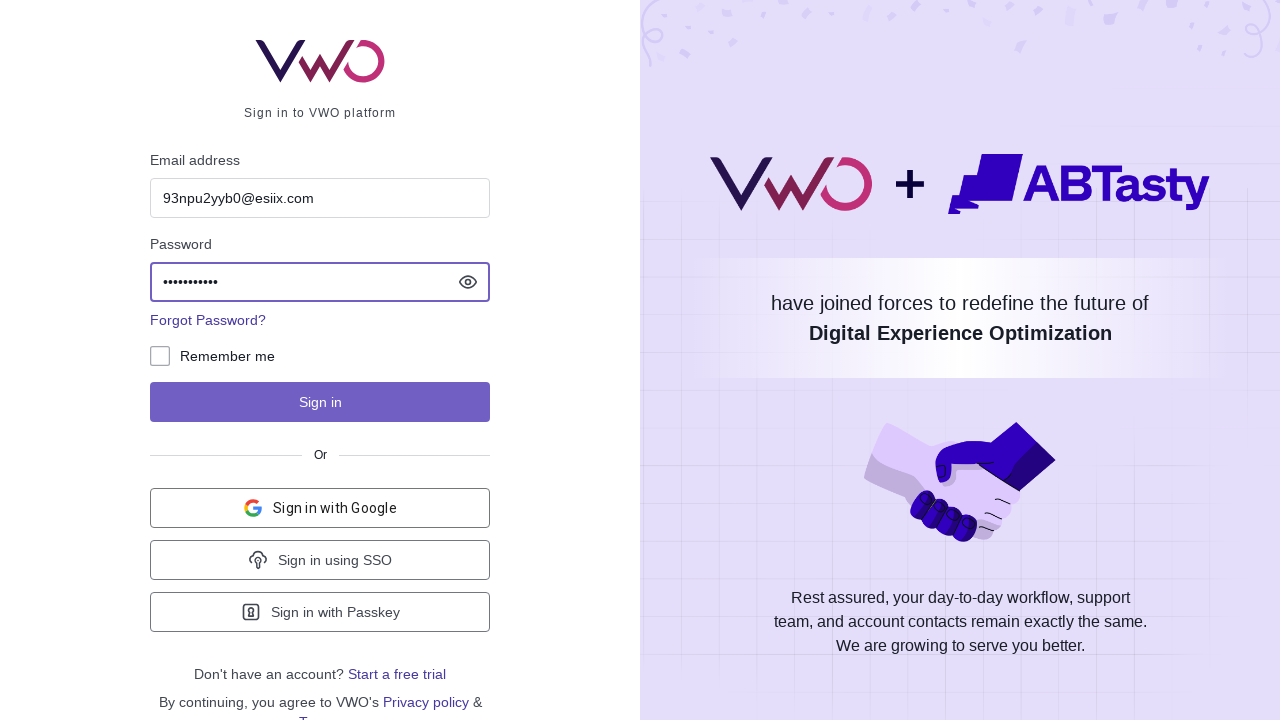

Clicked login button at (320, 402) on #js-login-btn
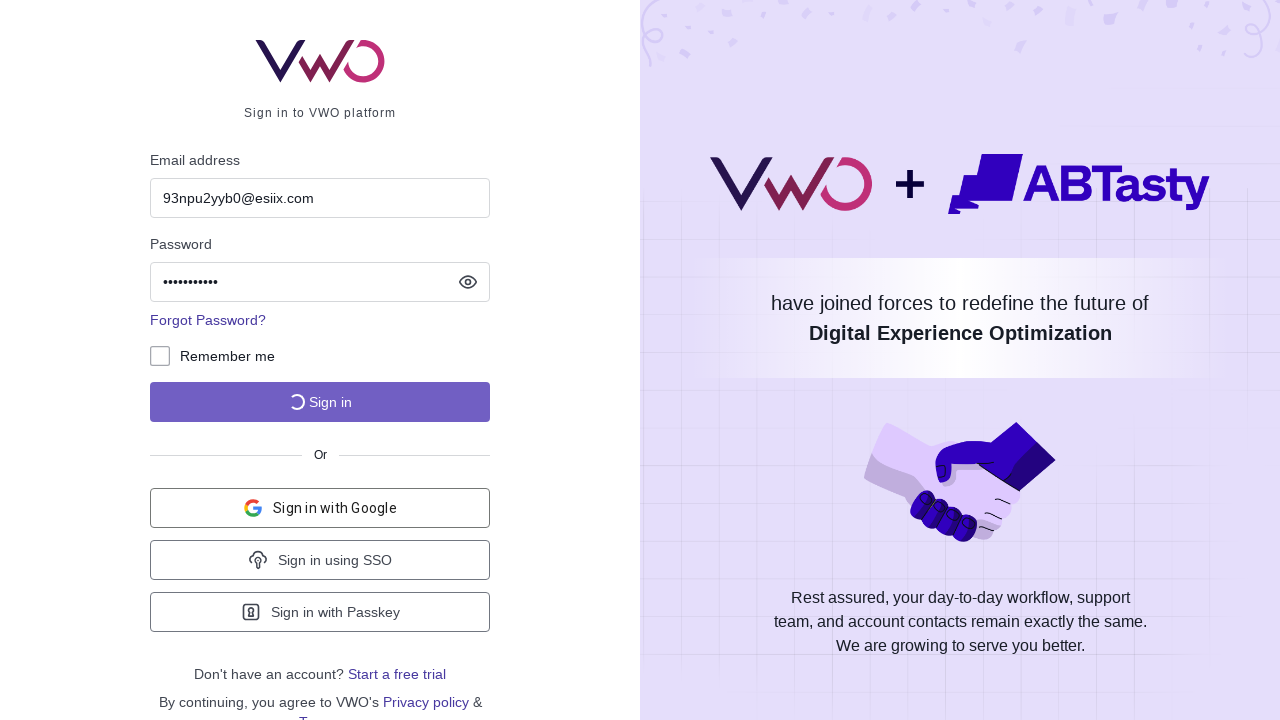

Error message notification box appeared
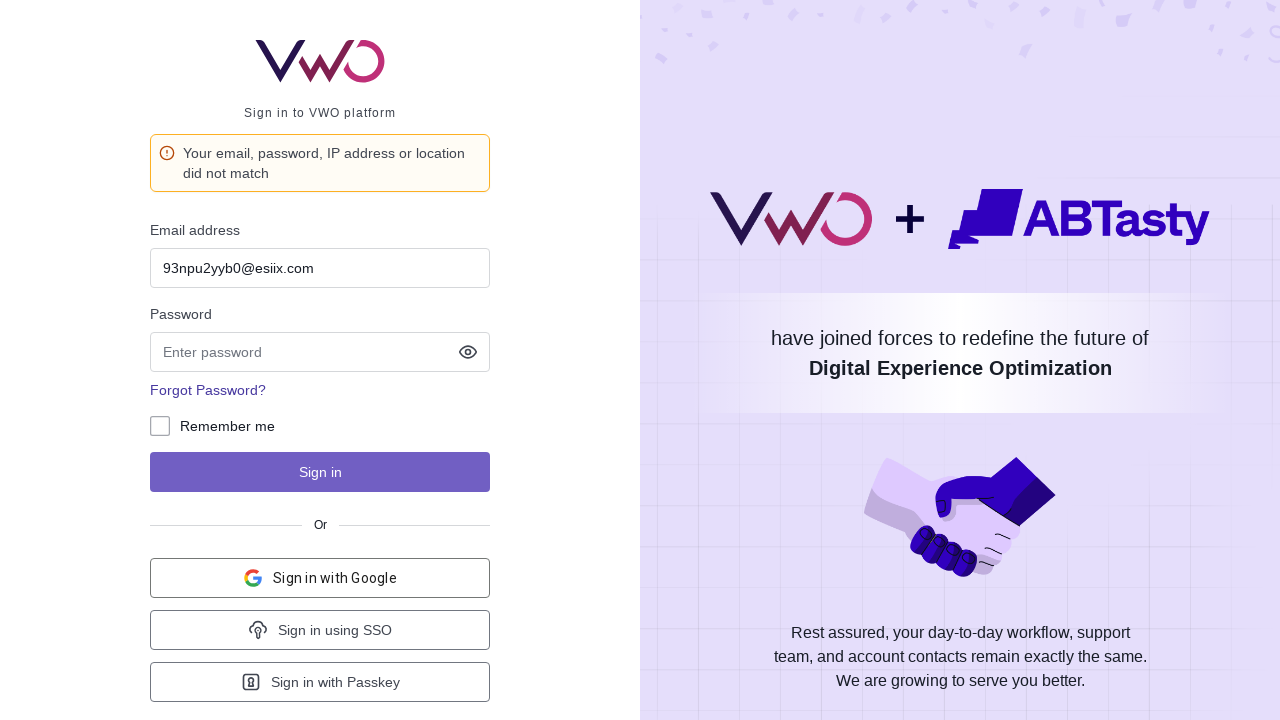

Confirmed error message element is visible
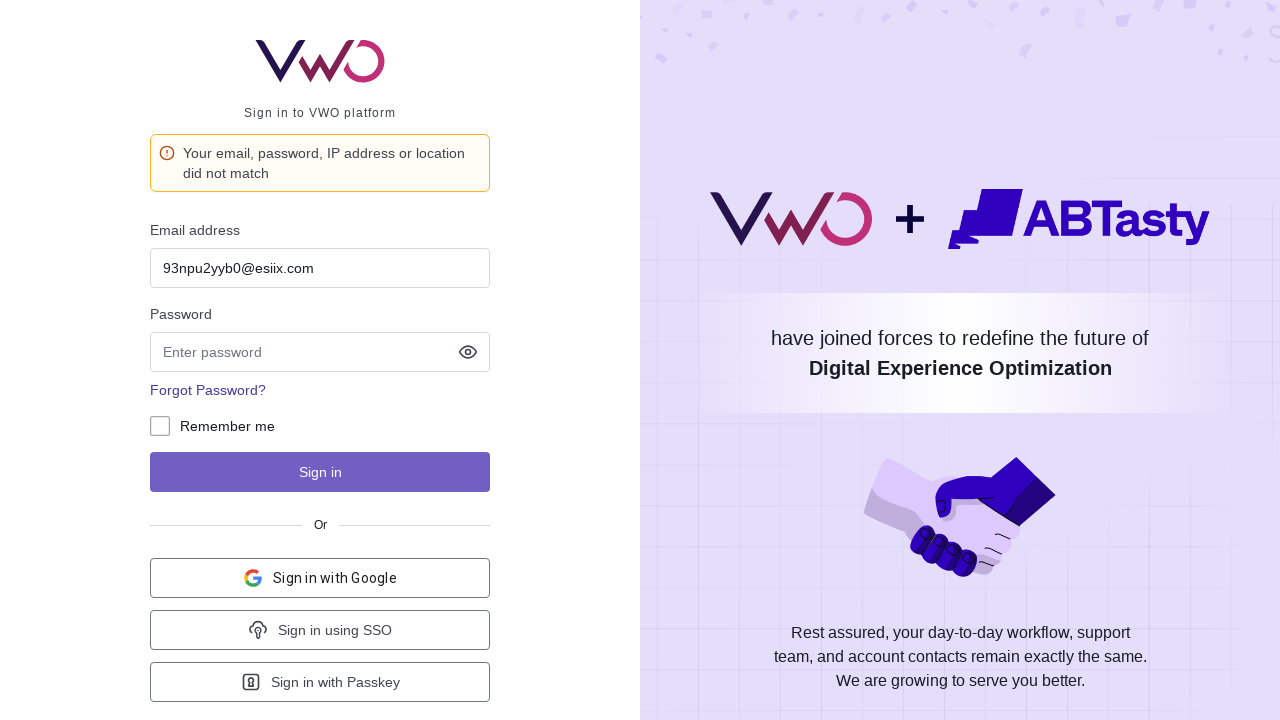

Verified error message contains expected text about invalid credentials
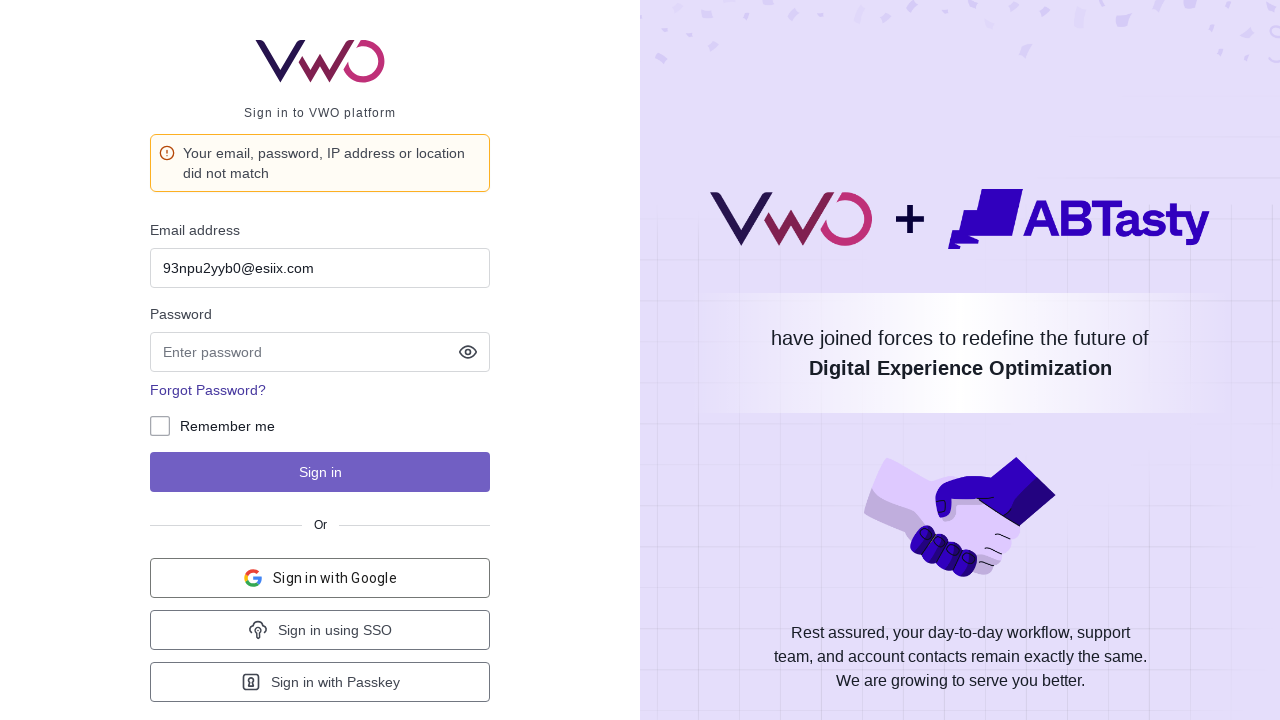

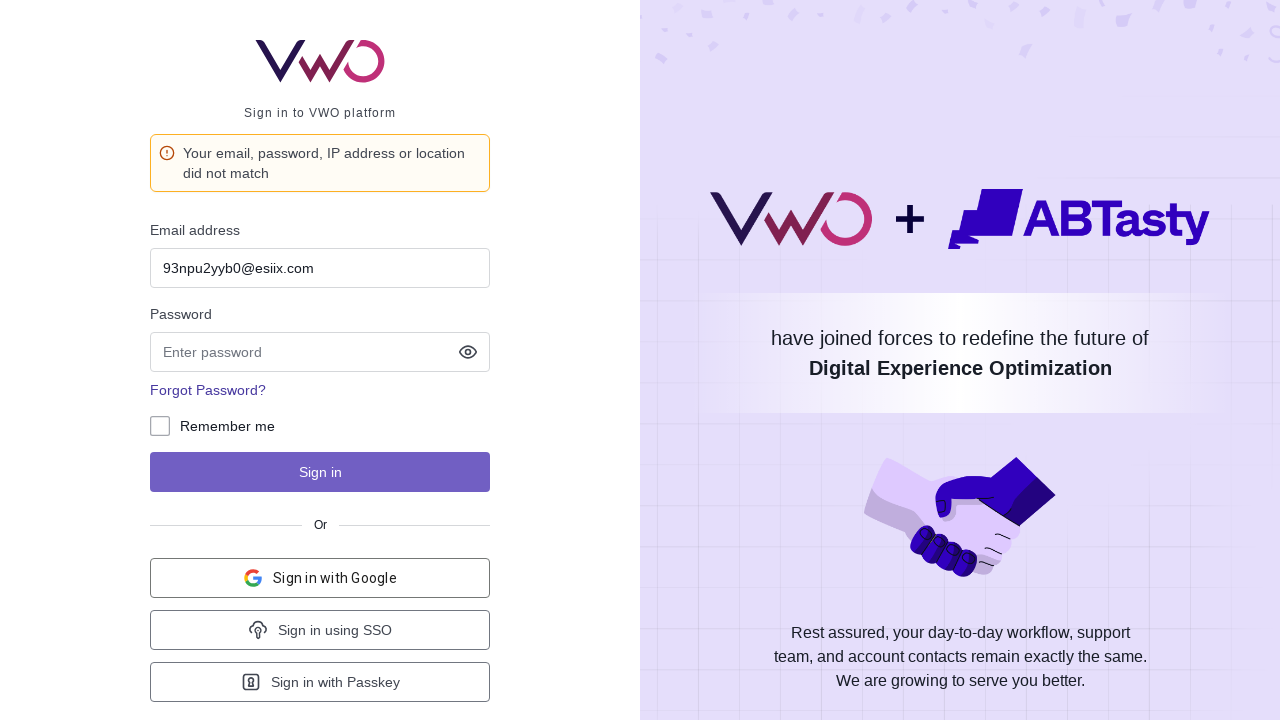